Navigates to a test blog page and verifies that a multi-select dropdown element with options is present on the page

Starting URL: https://omayo.blogspot.com/

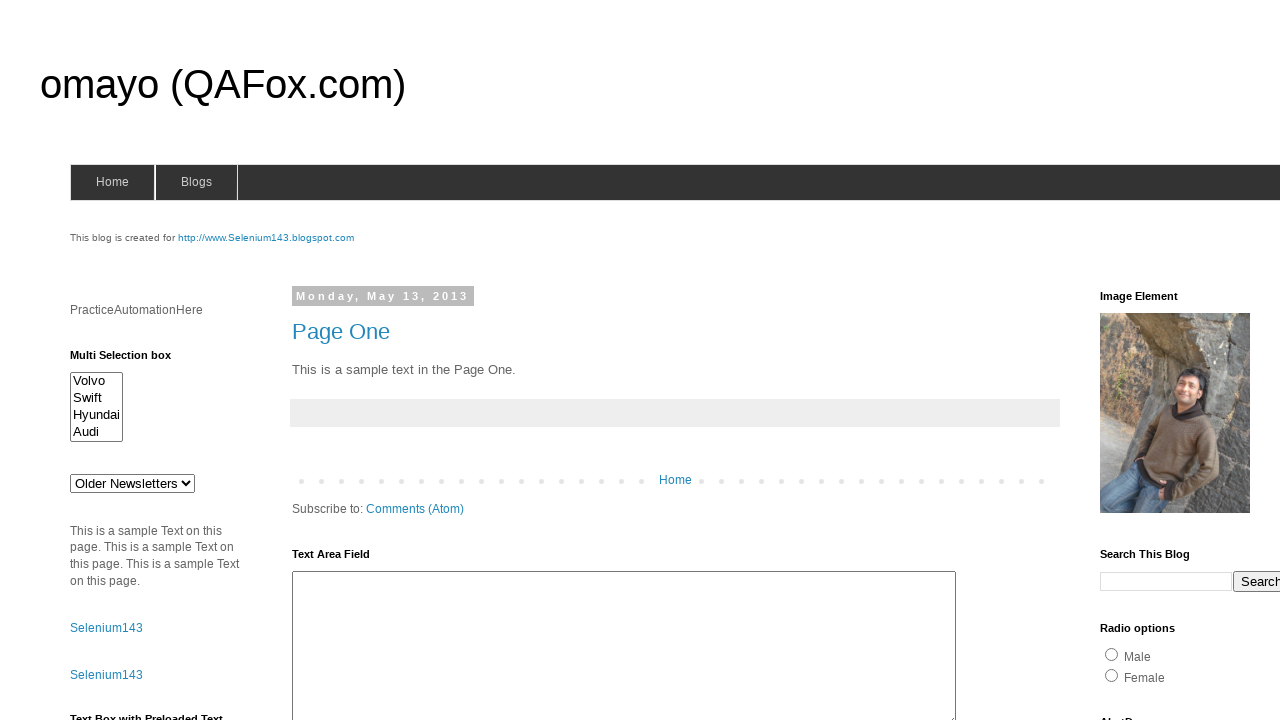

Navigated to https://omayo.blogspot.com/
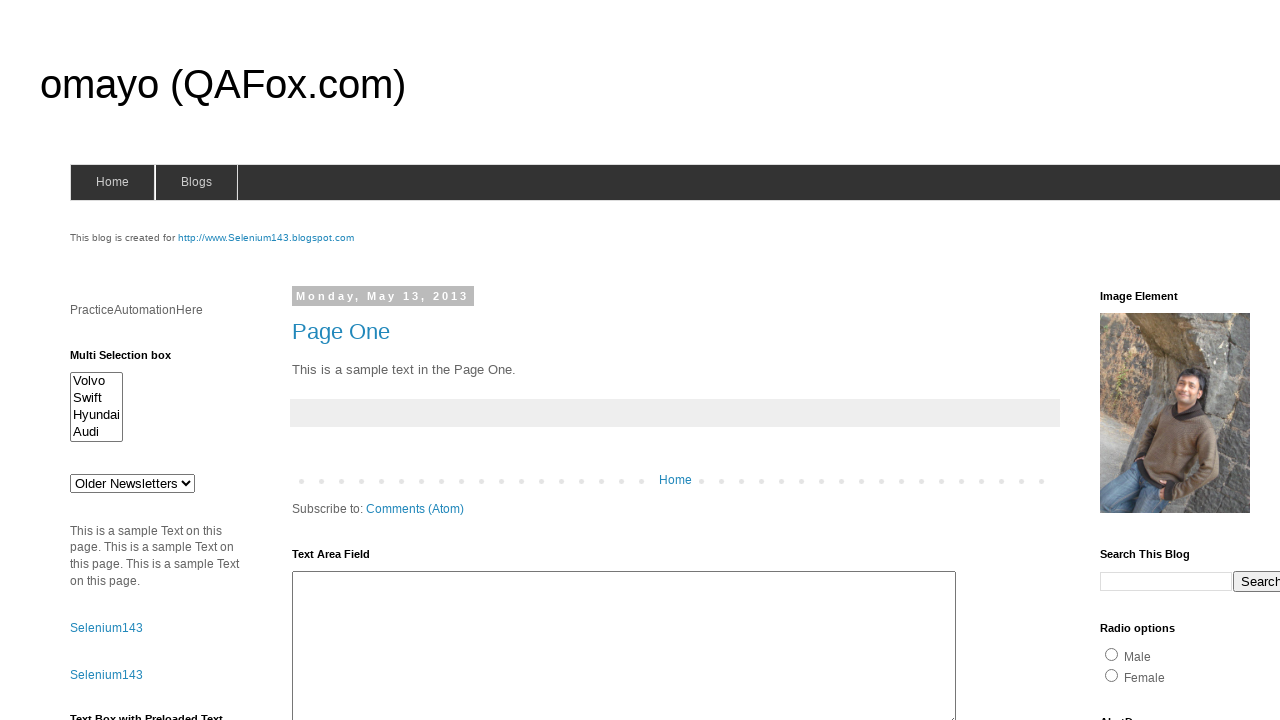

Multi-select dropdown with id 'multiselect1' is visible
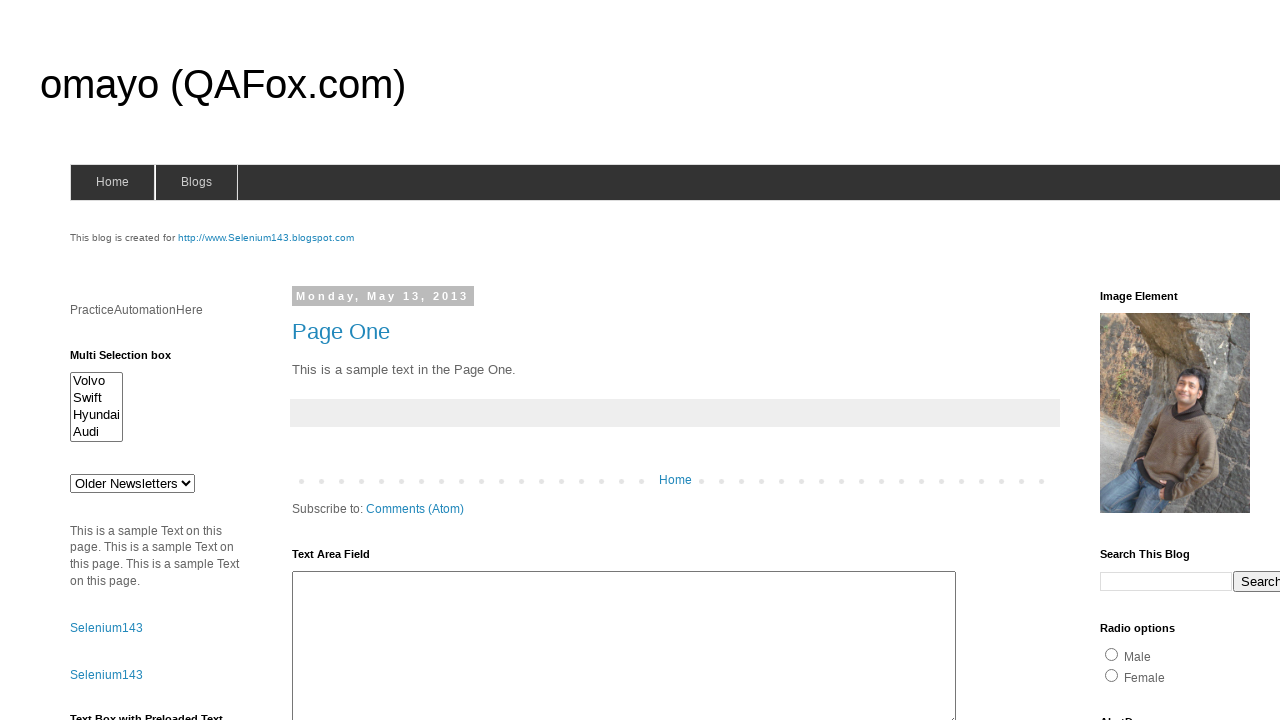

Verified that multi-select dropdown contains option elements
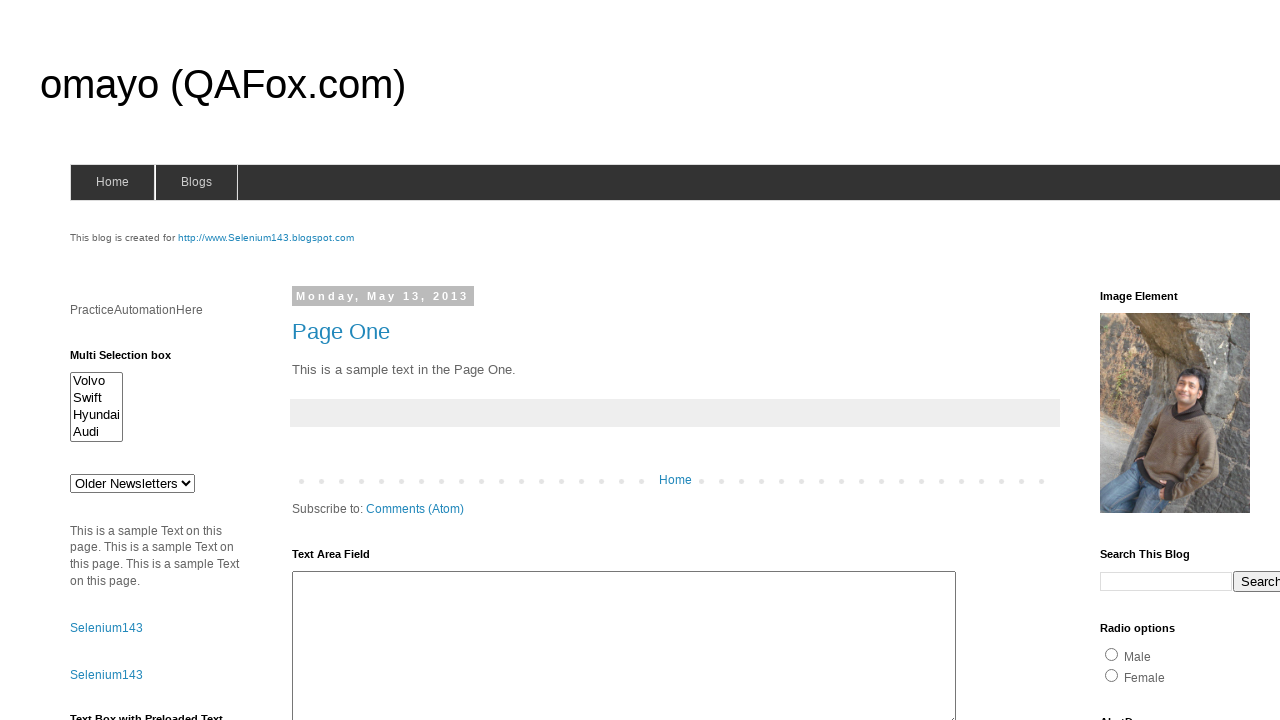

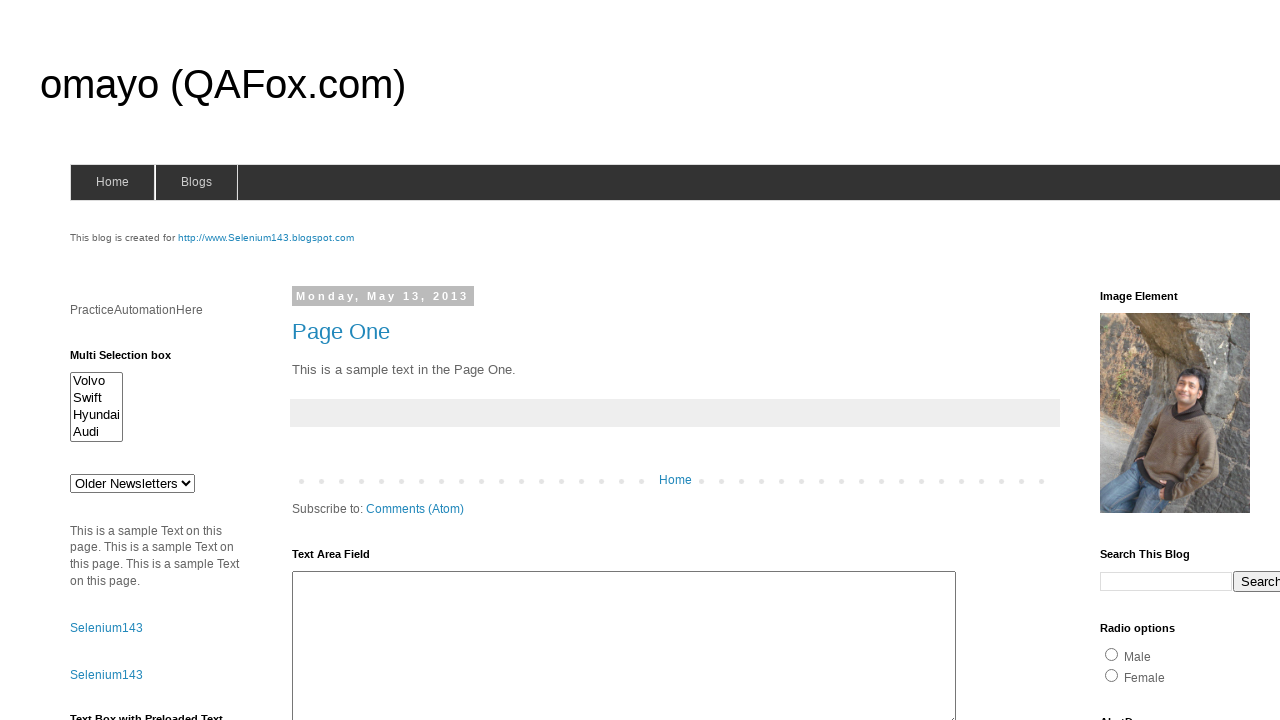